Validates the DemoBlaze homepage by checking the page title is "STORE" and verifying the Home navigation link is visible.

Starting URL: https://www.demoblaze.com/#

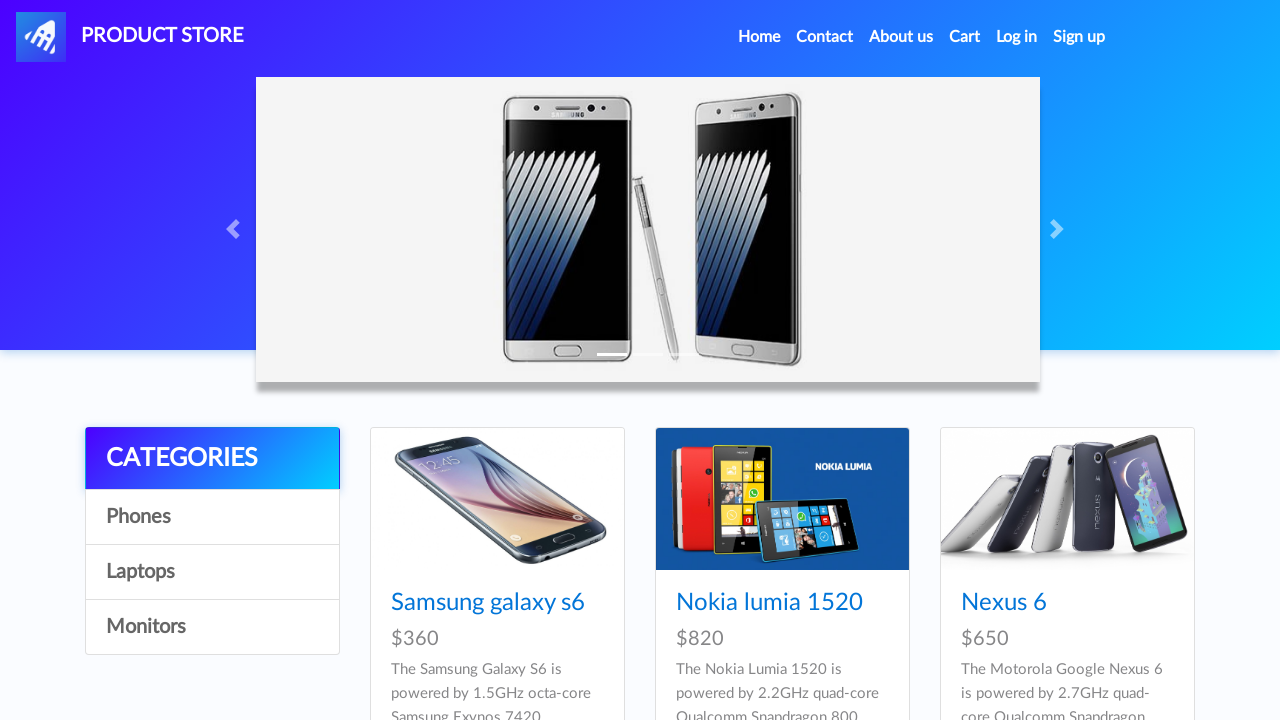

Verified page title is 'STORE'
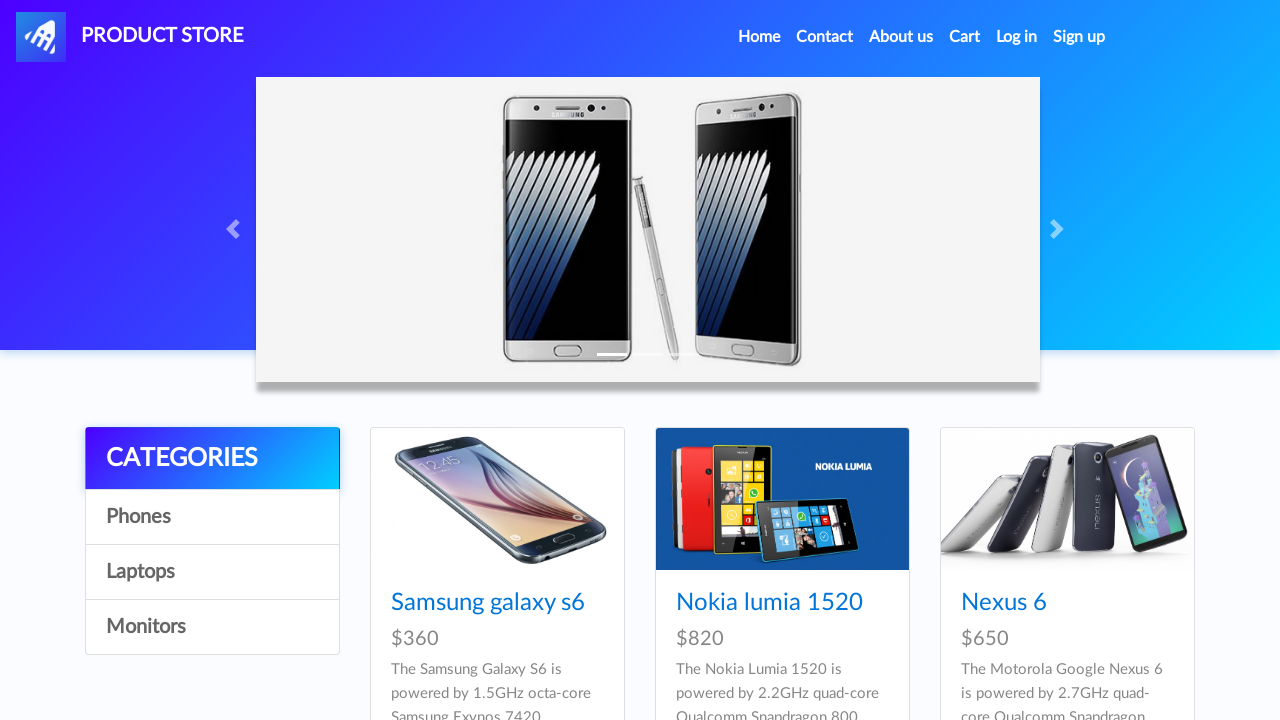

Verified Home navigation link is visible
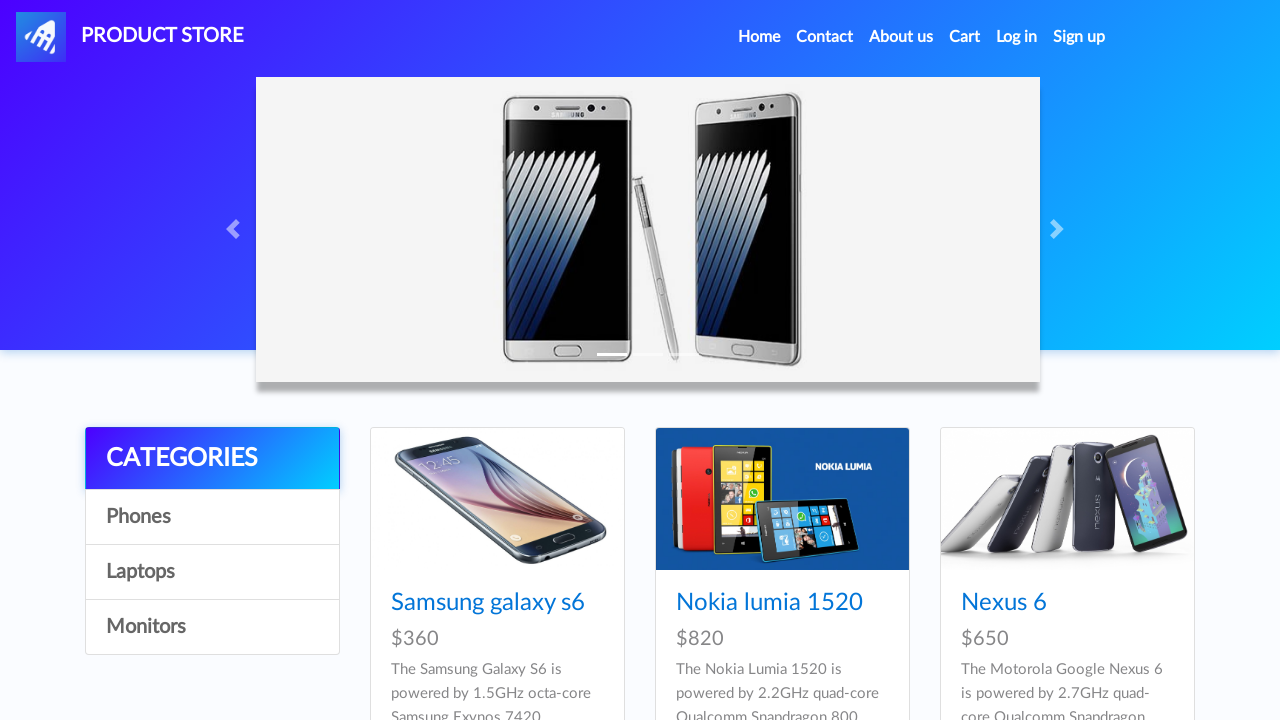

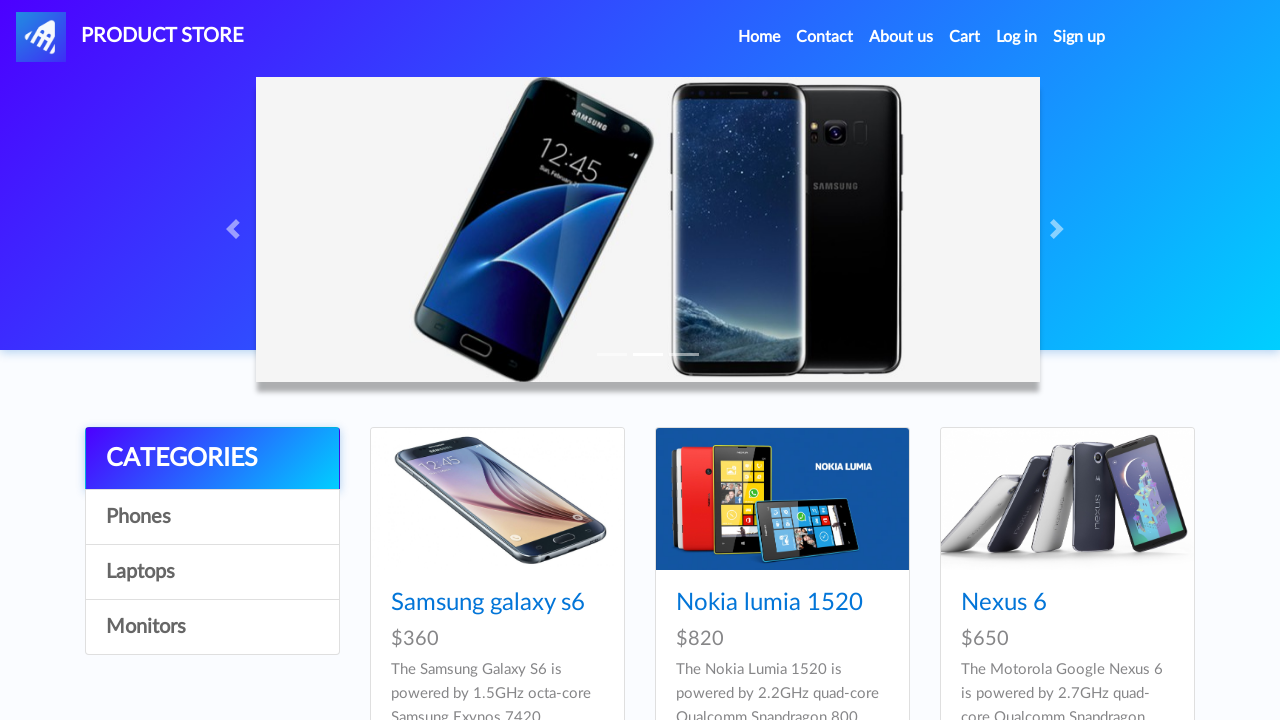